Navigates to Ant Design pagination component documentation page

Starting URL: https://ant.design/components/pagination-cn

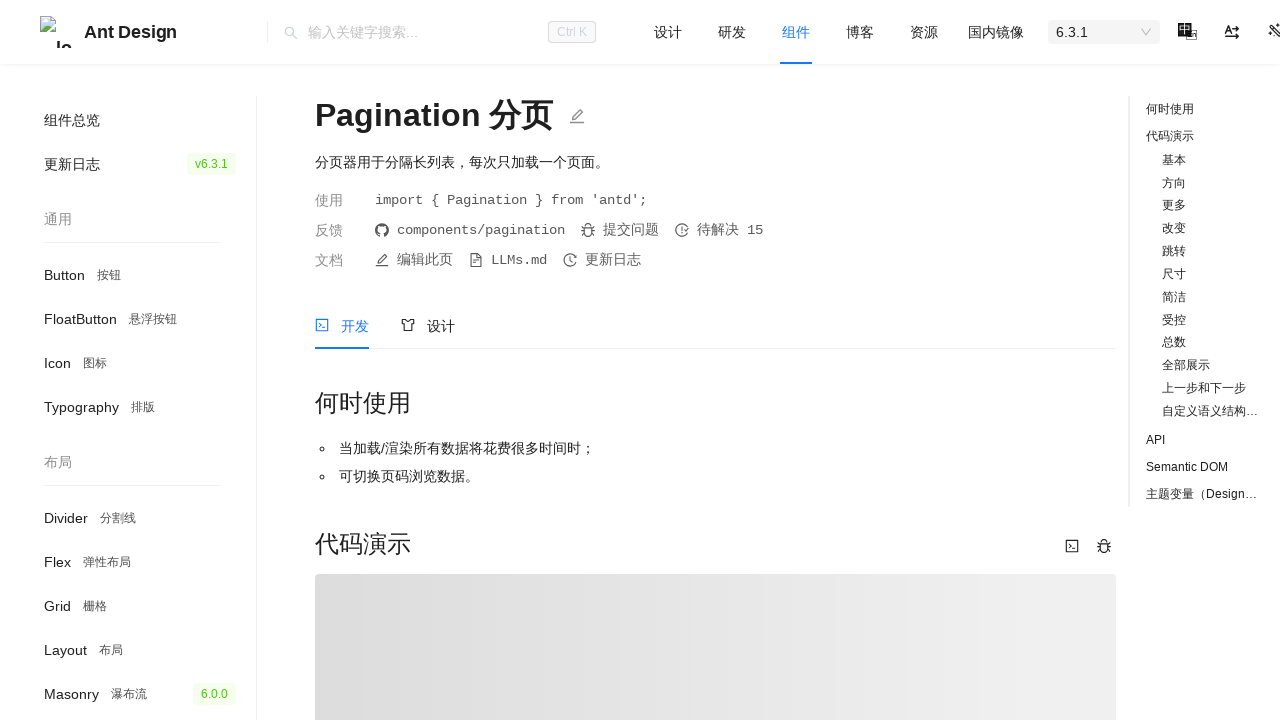

Set viewport size to 1920x1080
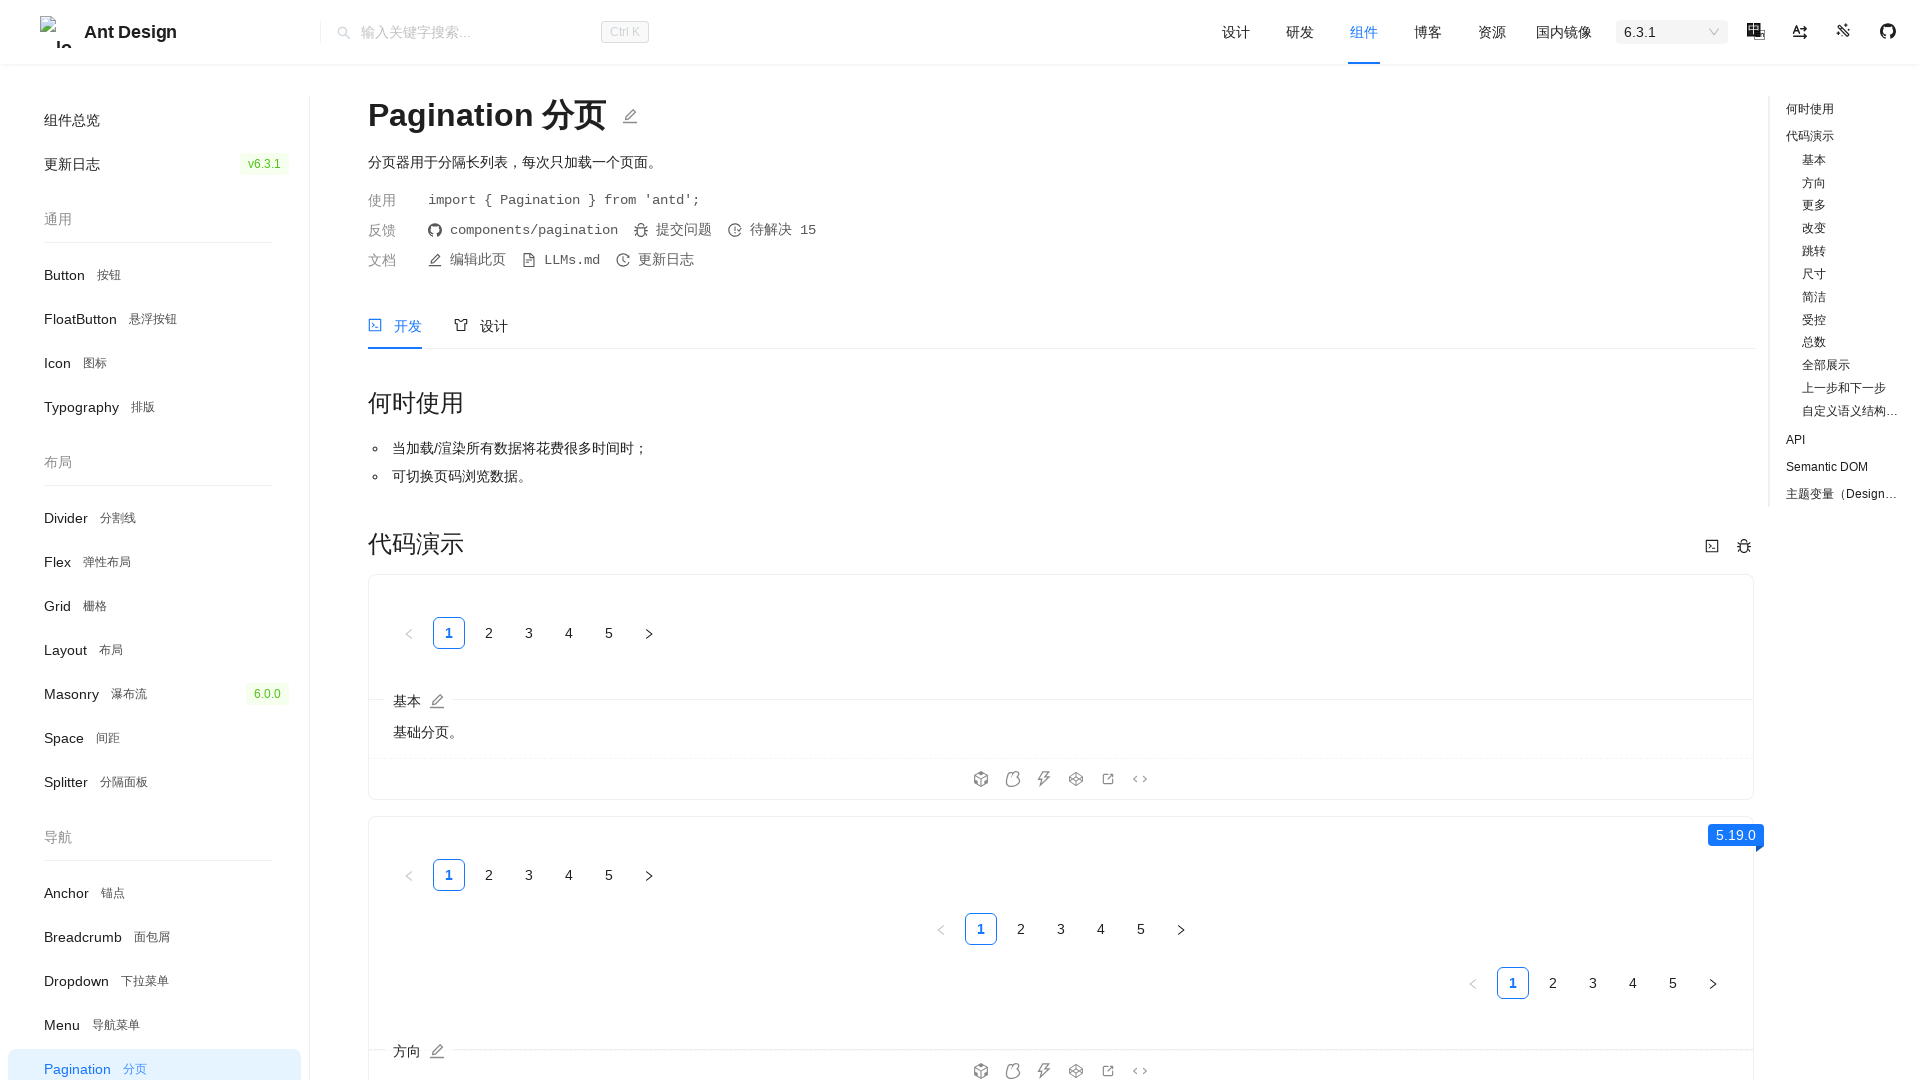

Ant Design pagination documentation page loaded
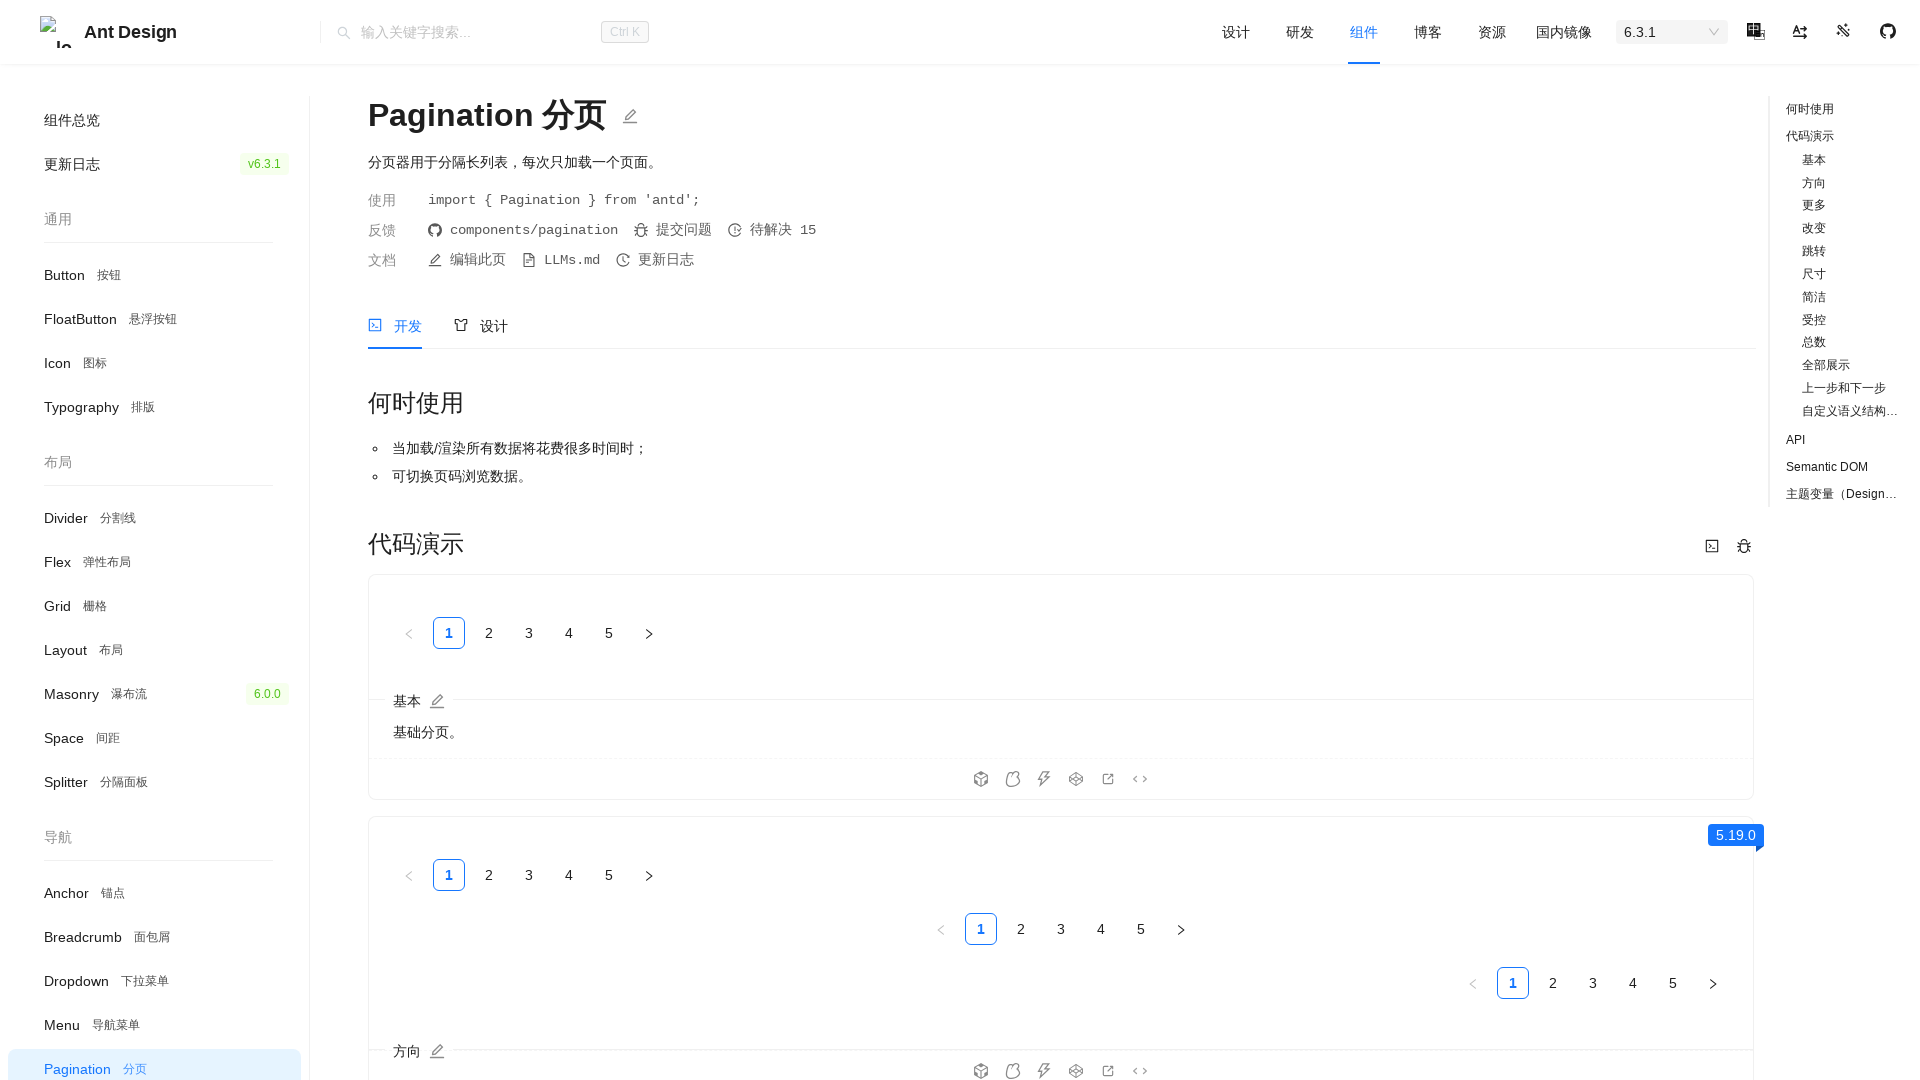

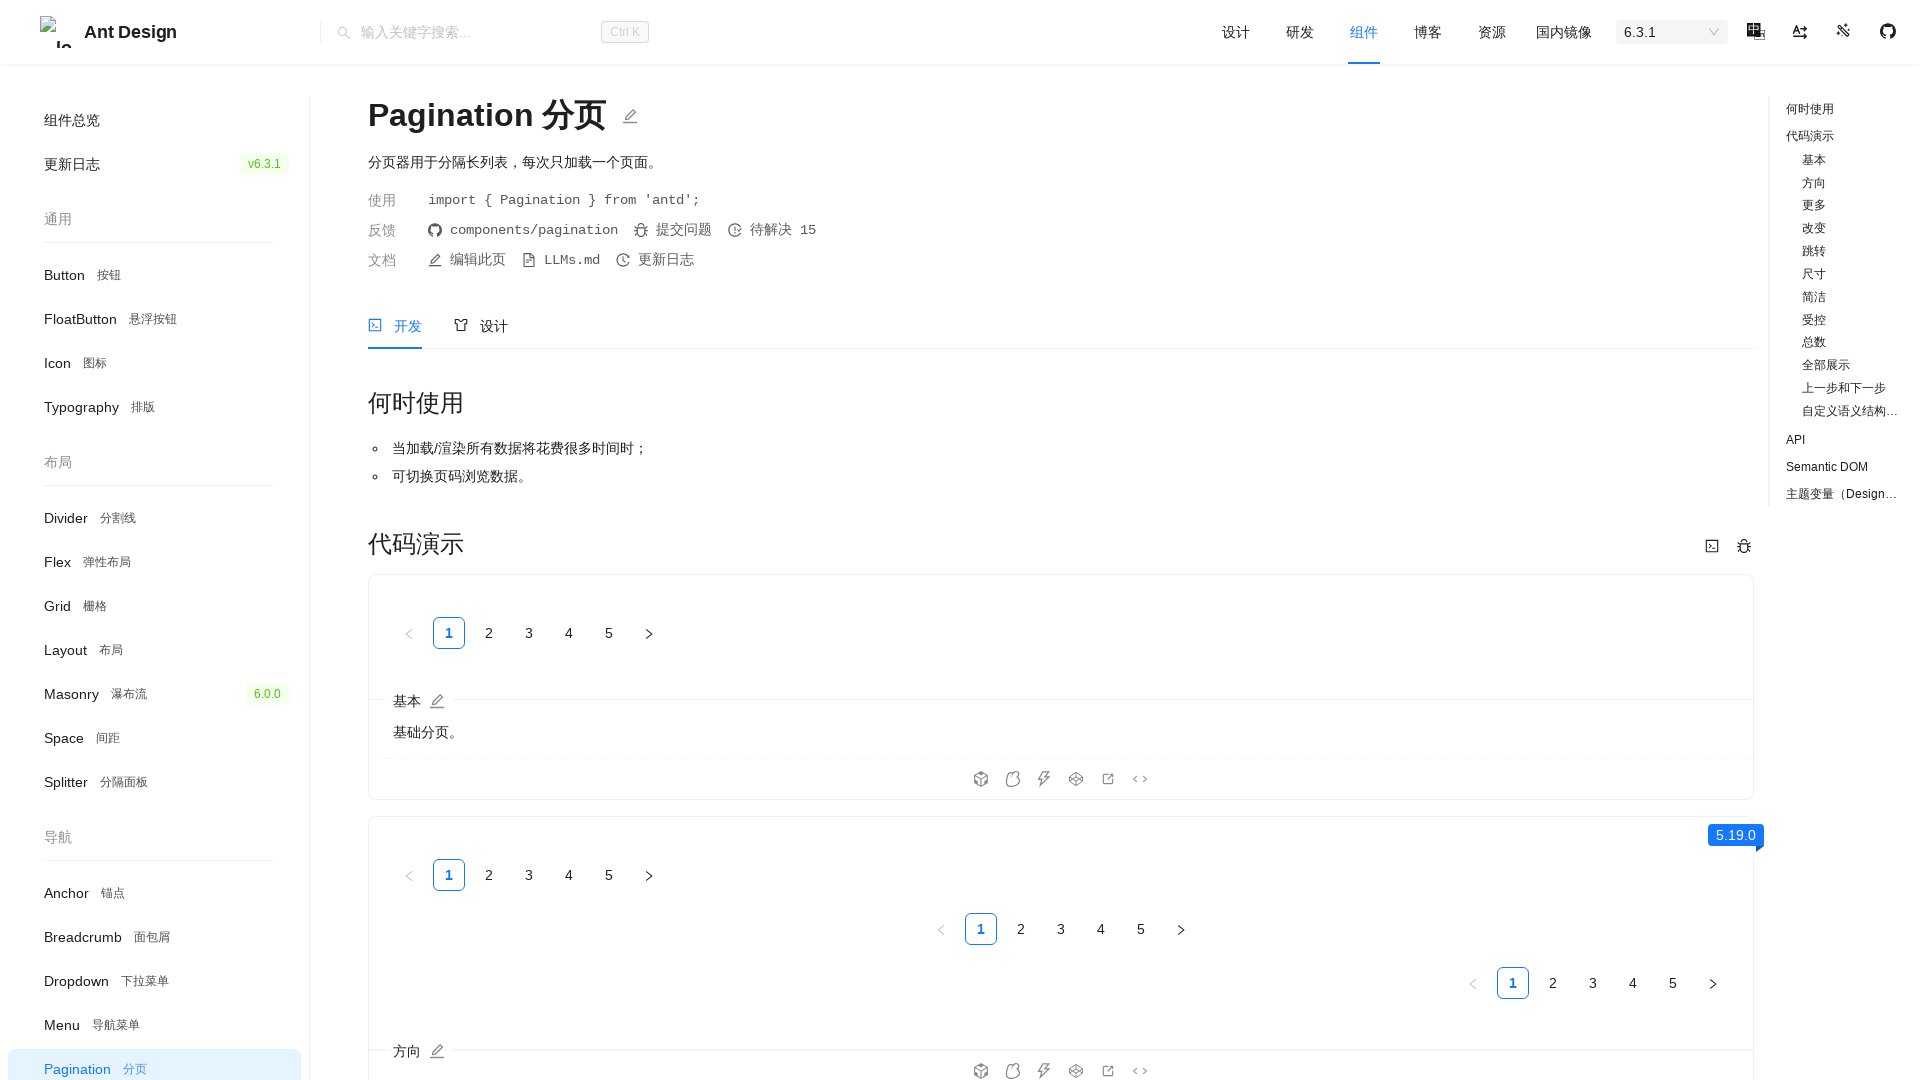